Tests that entered text is trimmed when editing a todo item

Starting URL: https://demo.playwright.dev/todomvc

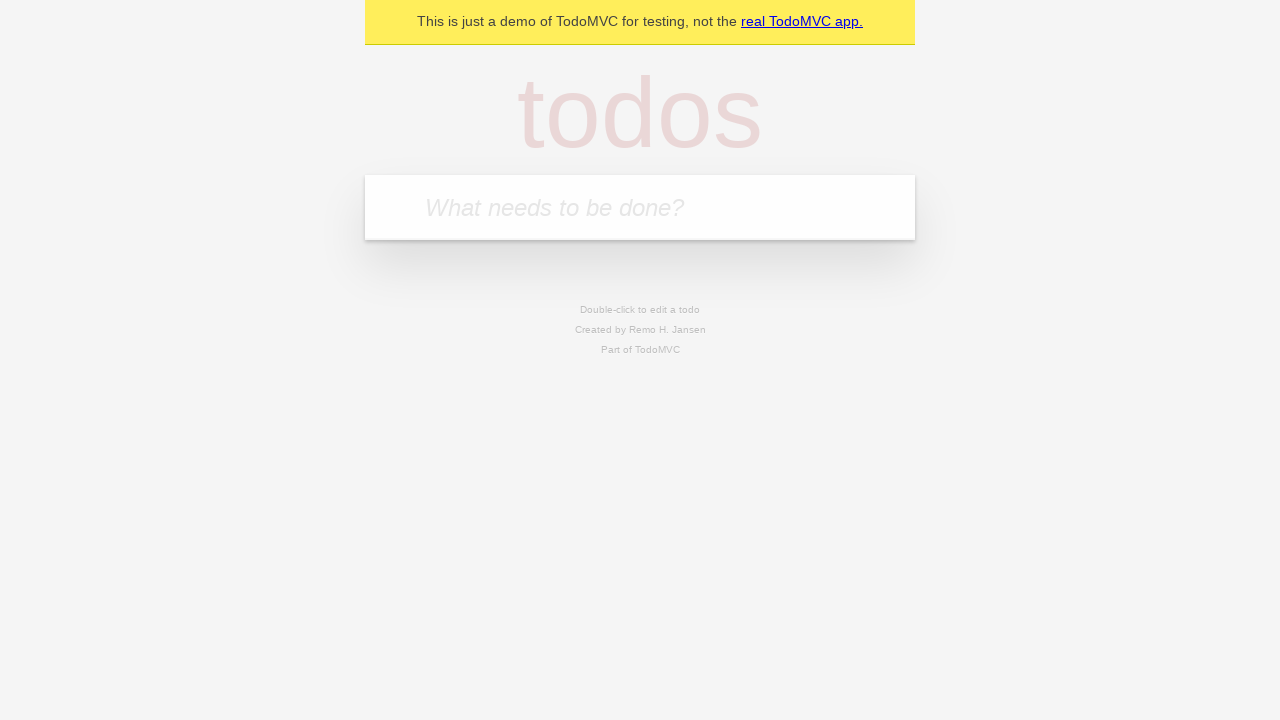

Located 'What needs to be done?' input field
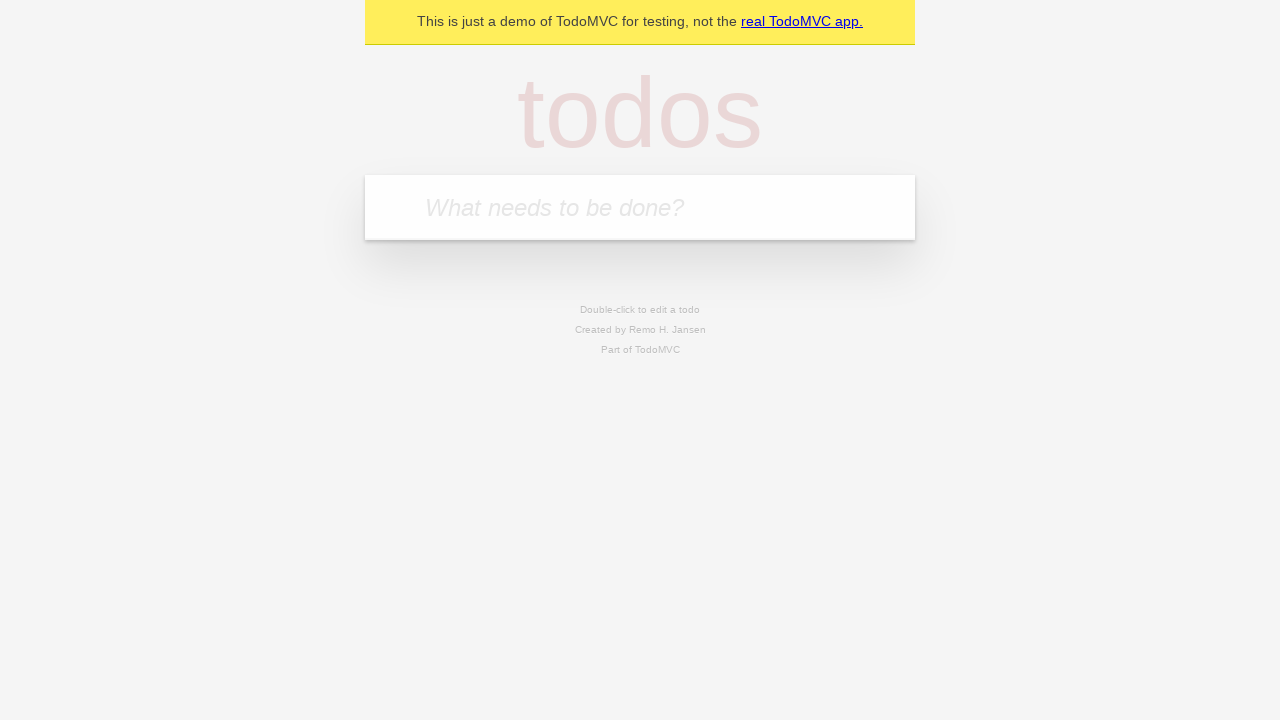

Filled todo input with 'buy some cheese' on internal:attr=[placeholder="What needs to be done?"i]
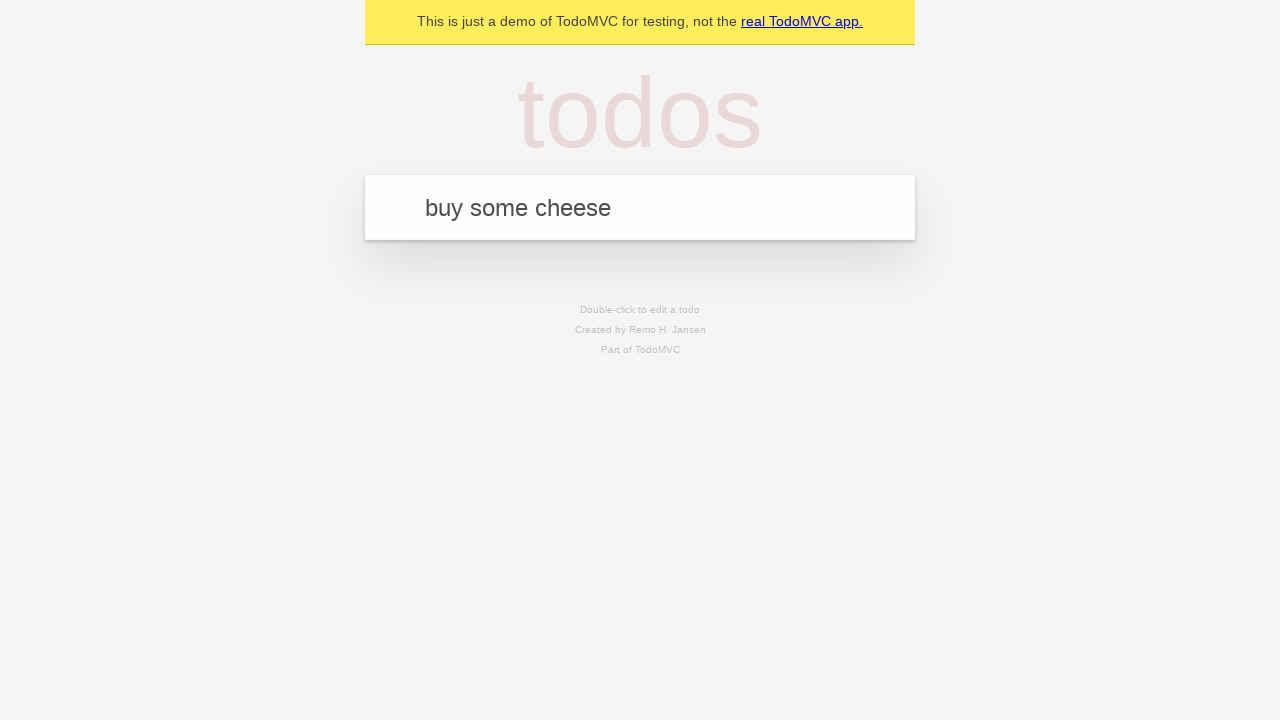

Pressed Enter to create todo 'buy some cheese' on internal:attr=[placeholder="What needs to be done?"i]
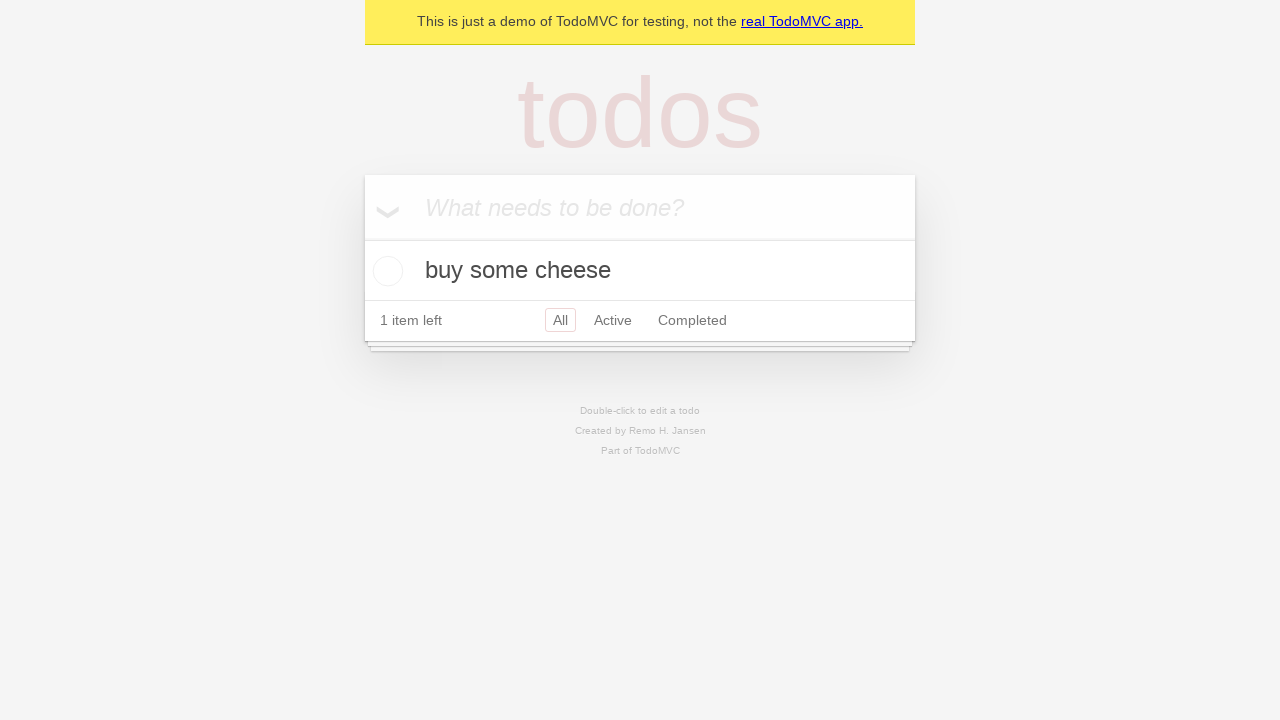

Filled todo input with 'feed the cat' on internal:attr=[placeholder="What needs to be done?"i]
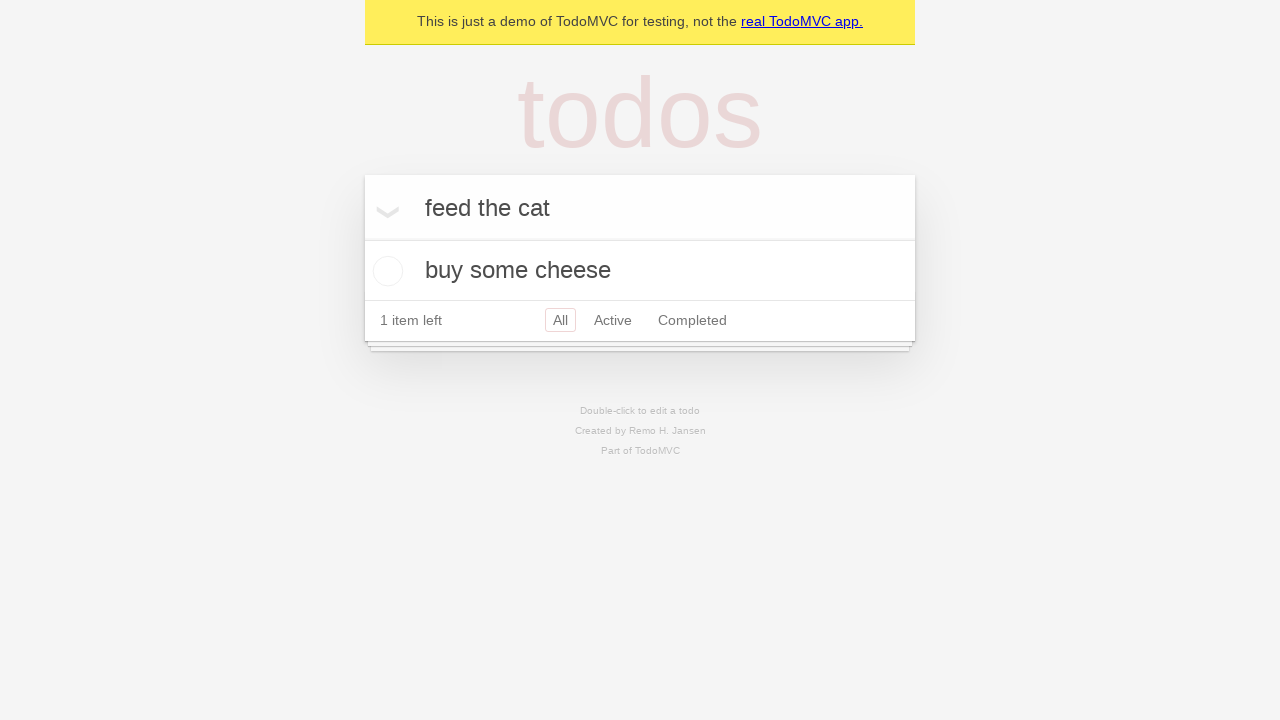

Pressed Enter to create todo 'feed the cat' on internal:attr=[placeholder="What needs to be done?"i]
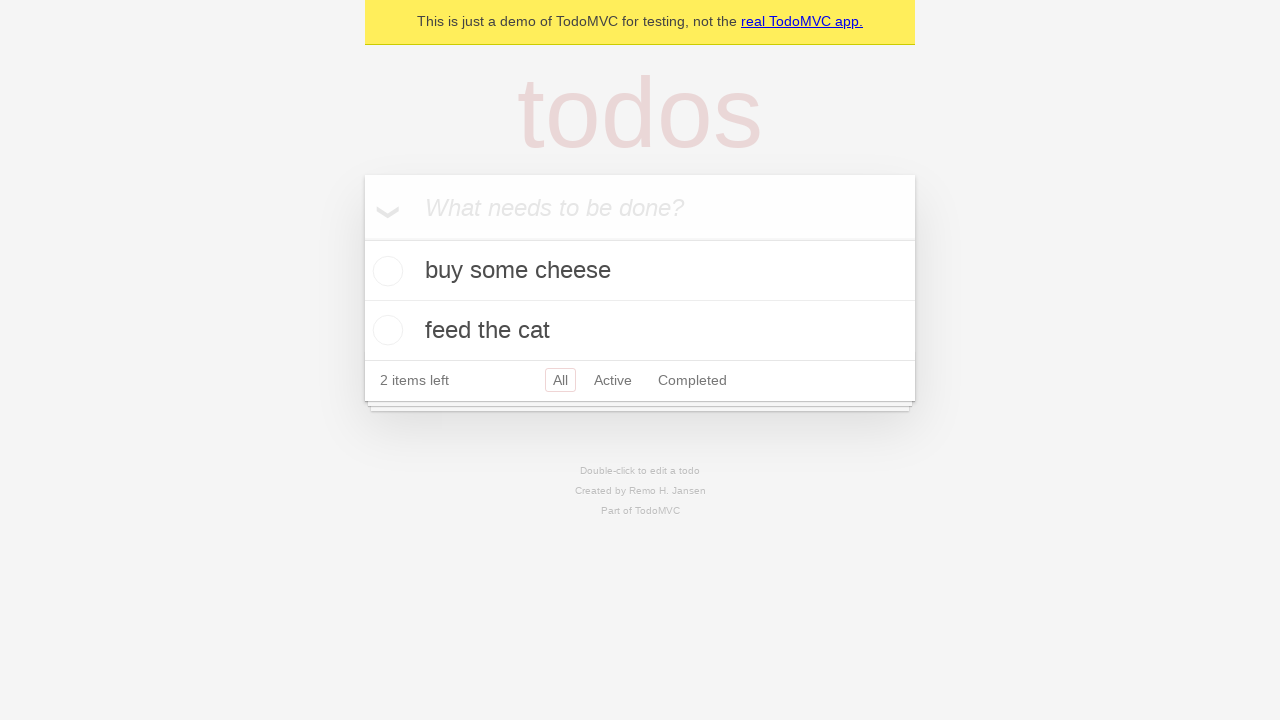

Filled todo input with 'book a doctors appointment' on internal:attr=[placeholder="What needs to be done?"i]
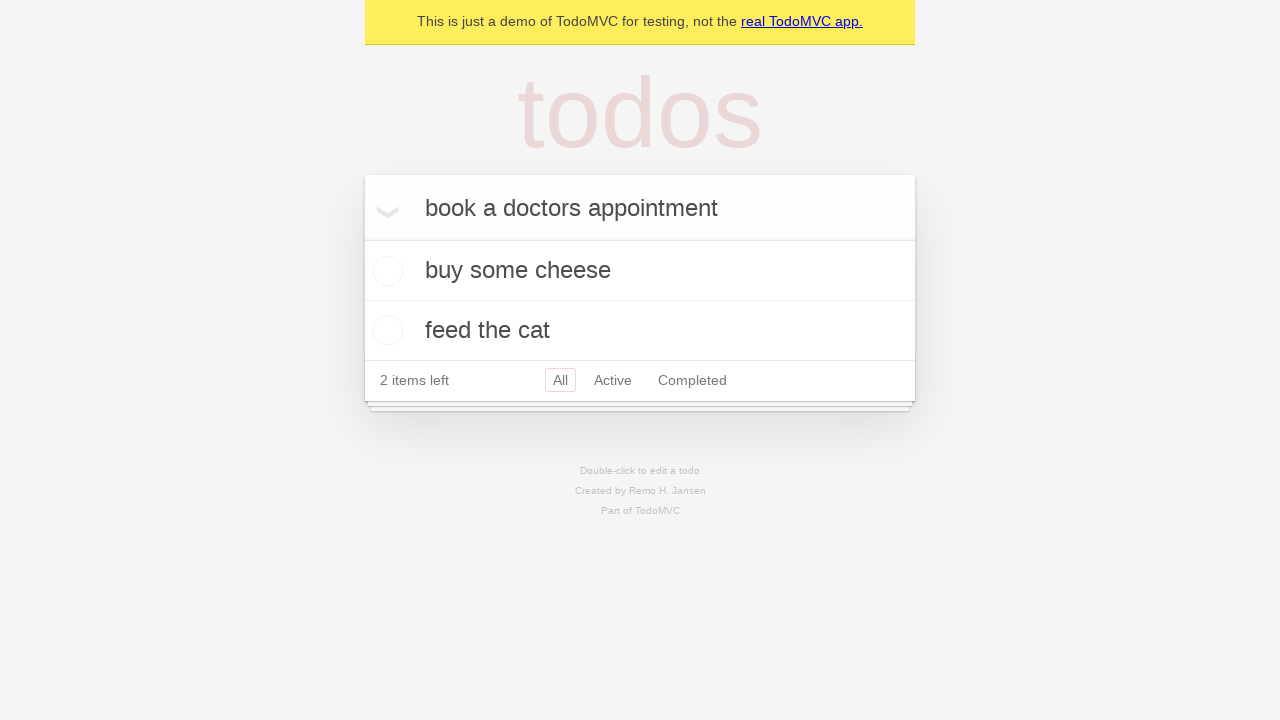

Pressed Enter to create todo 'book a doctors appointment' on internal:attr=[placeholder="What needs to be done?"i]
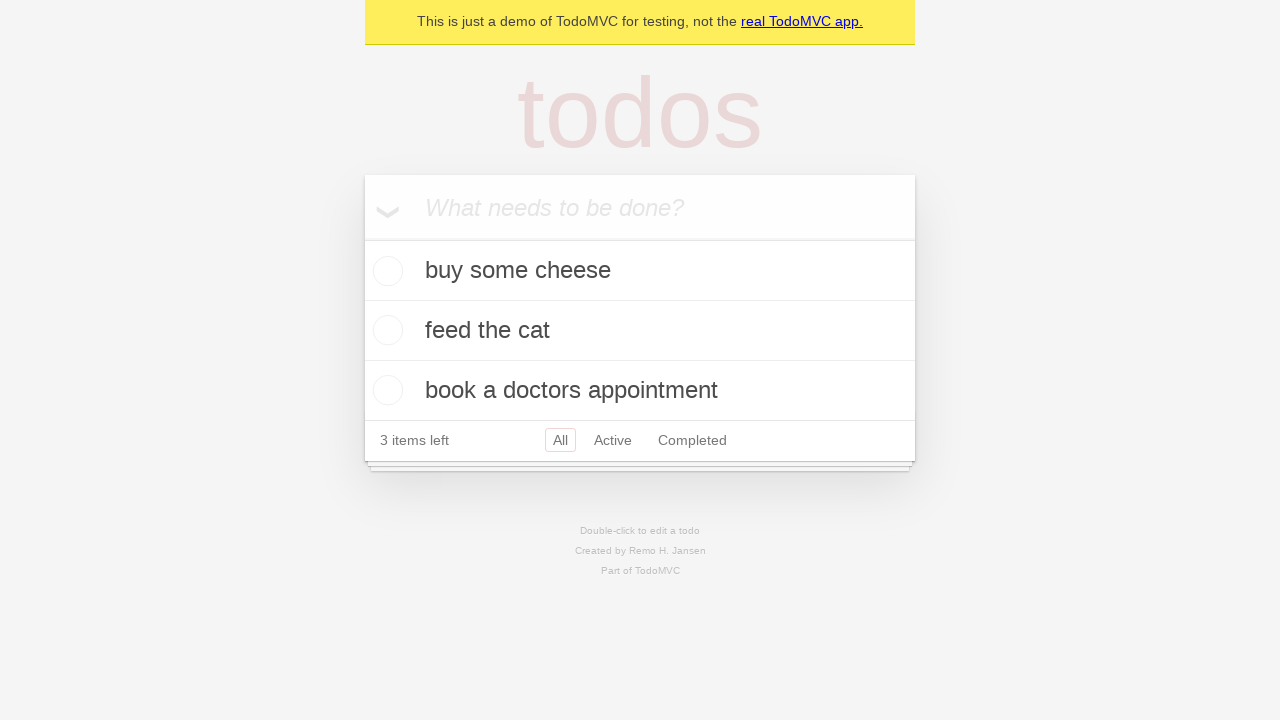

Located todo items
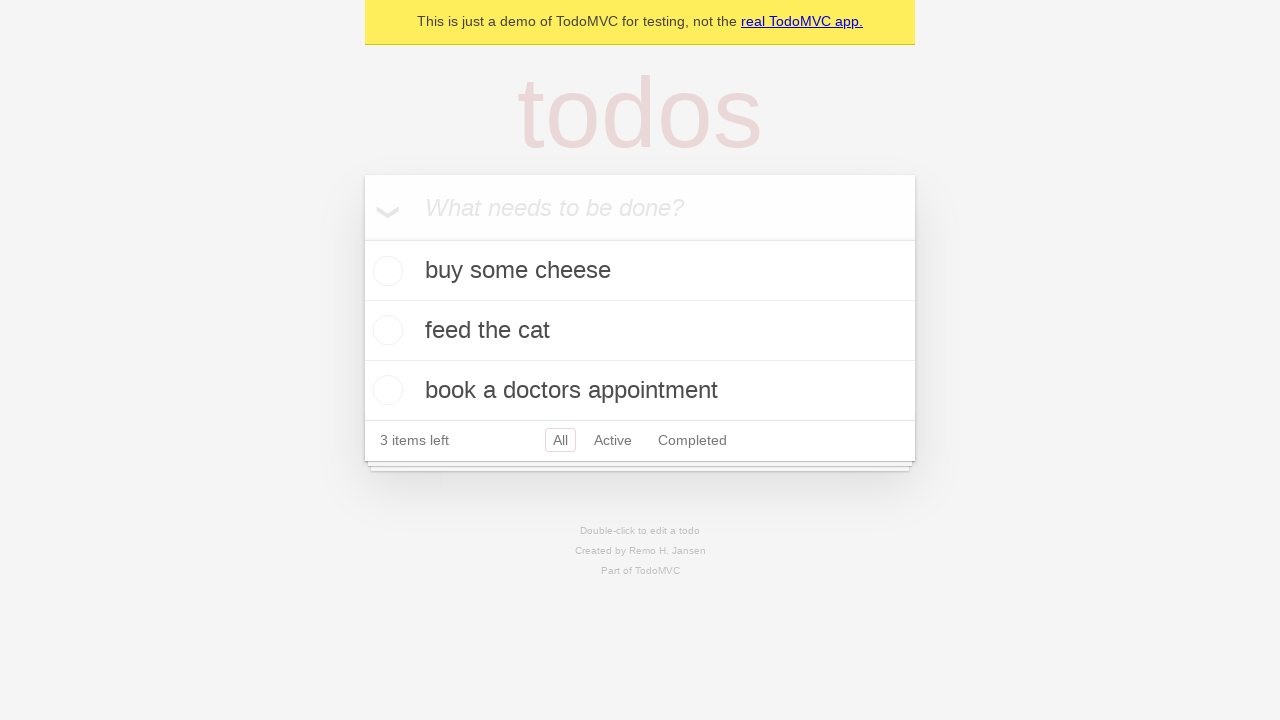

Double-clicked second todo item to enter edit mode at (640, 331) on internal:testid=[data-testid="todo-item"s] >> nth=1
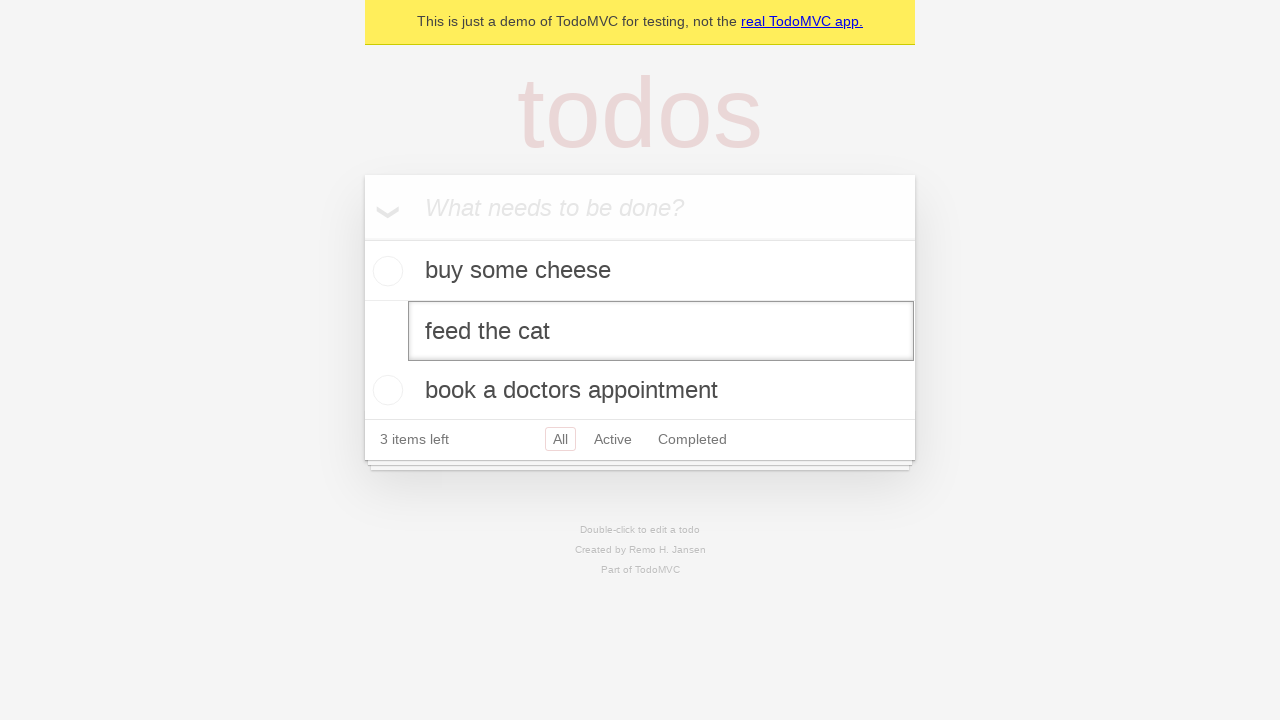

Located edit textbox for second todo
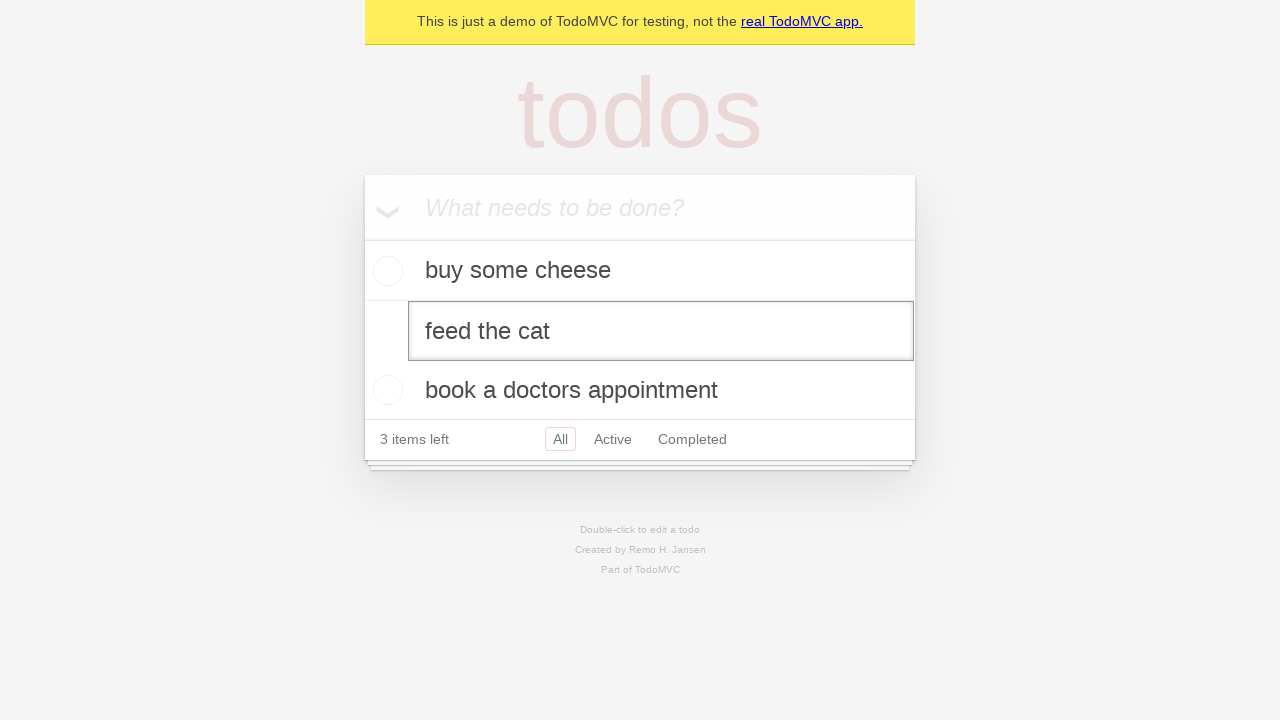

Filled edit field with text containing leading and trailing spaces on internal:testid=[data-testid="todo-item"s] >> nth=1 >> internal:role=textbox[nam
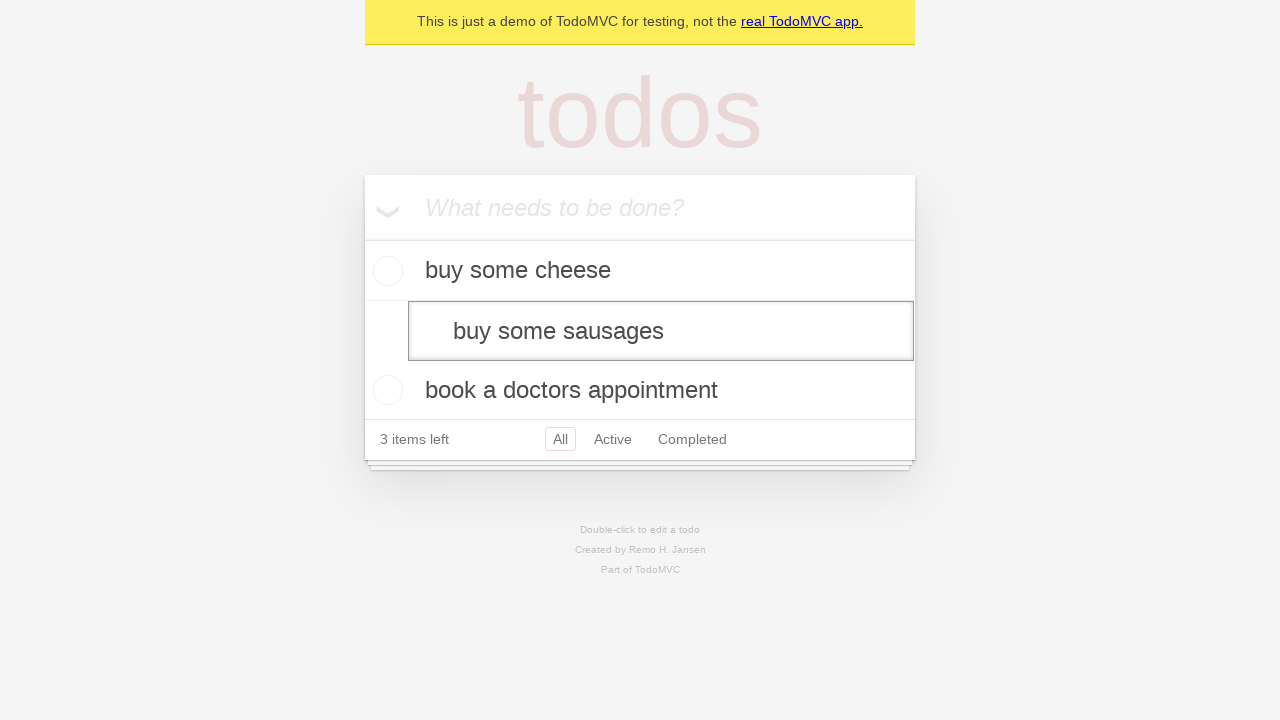

Pressed Enter to save edited todo (text should be trimmed) on internal:testid=[data-testid="todo-item"s] >> nth=1 >> internal:role=textbox[nam
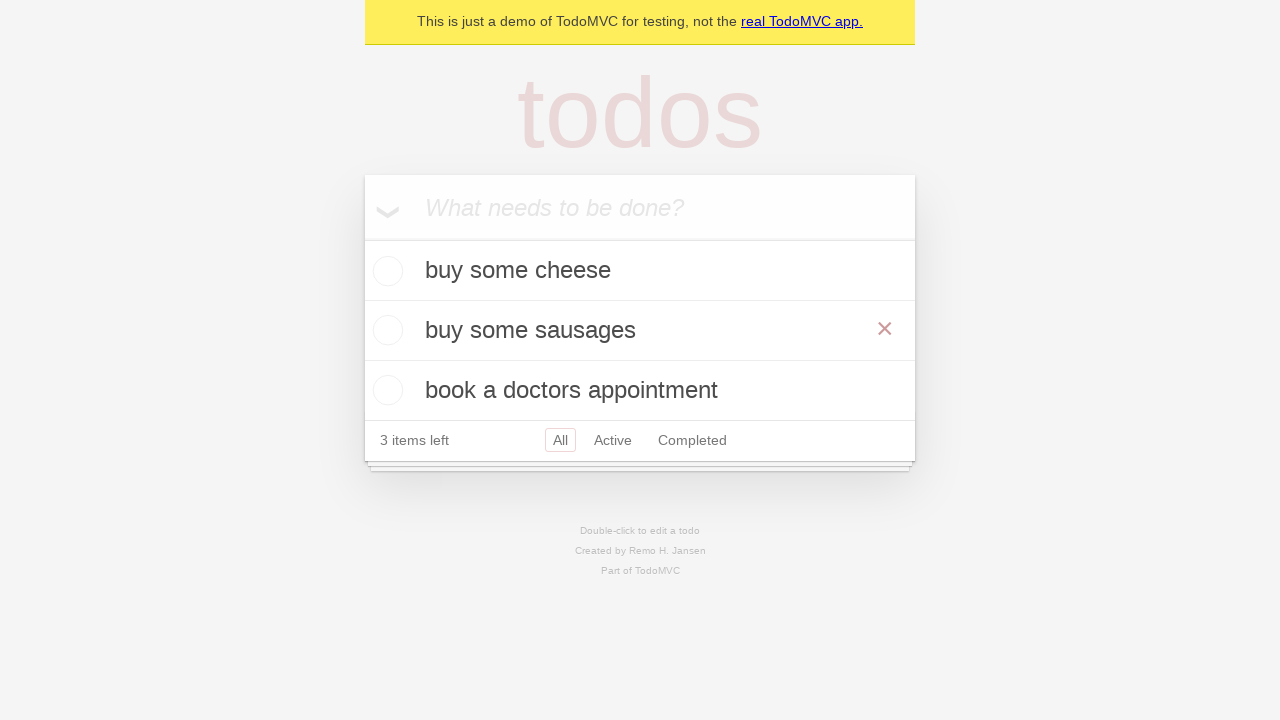

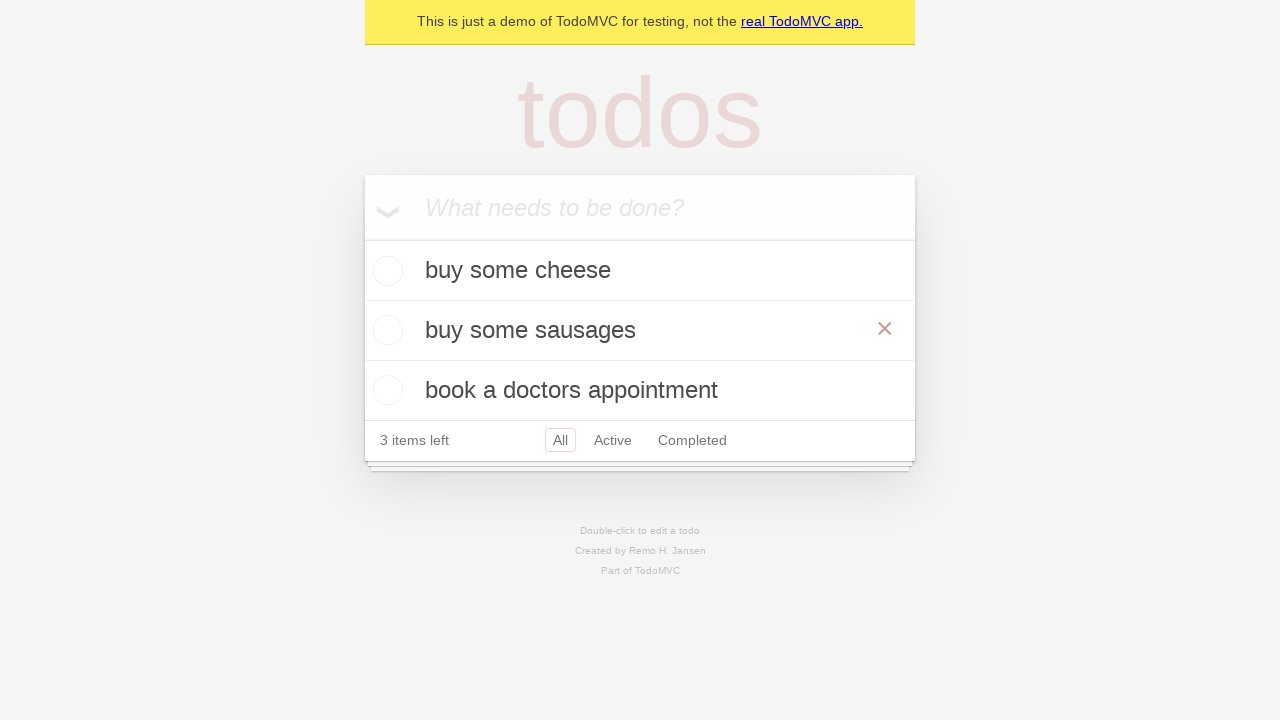